Navigates to a download page and clicks on the first download link to initiate a file download.

Starting URL: http://the-internet.herokuapp.com/download

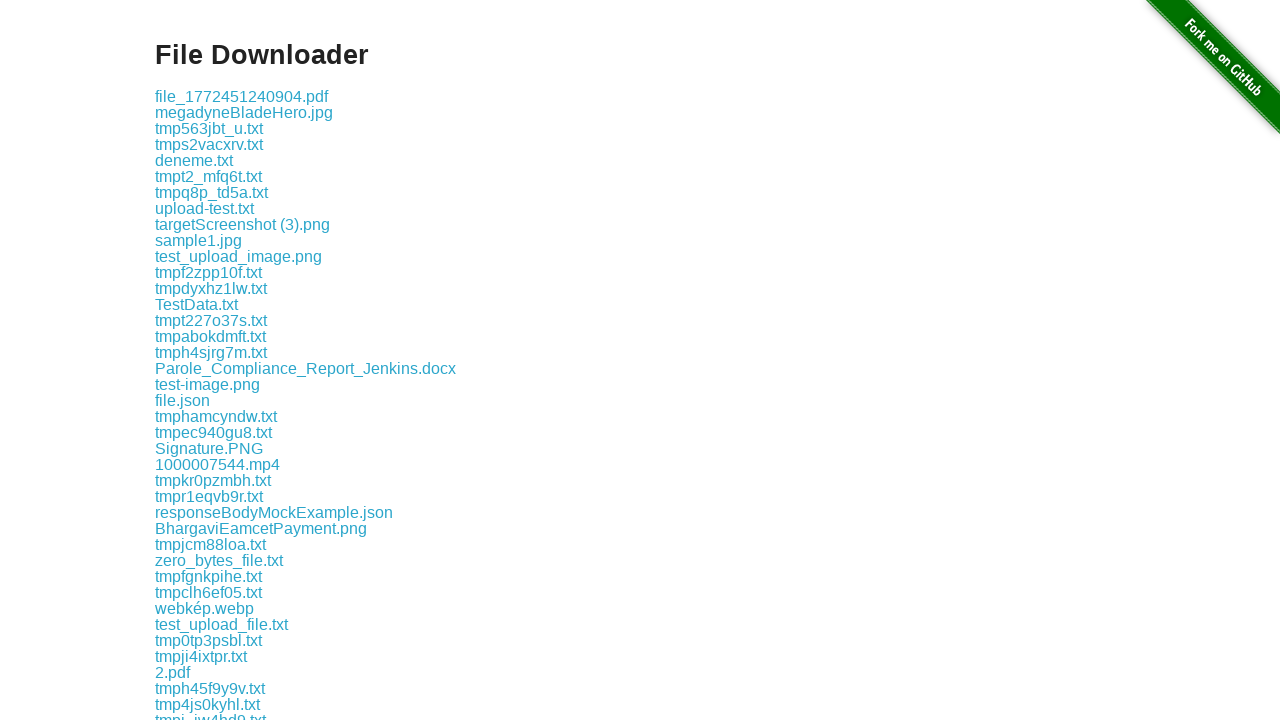

Navigated to the download page
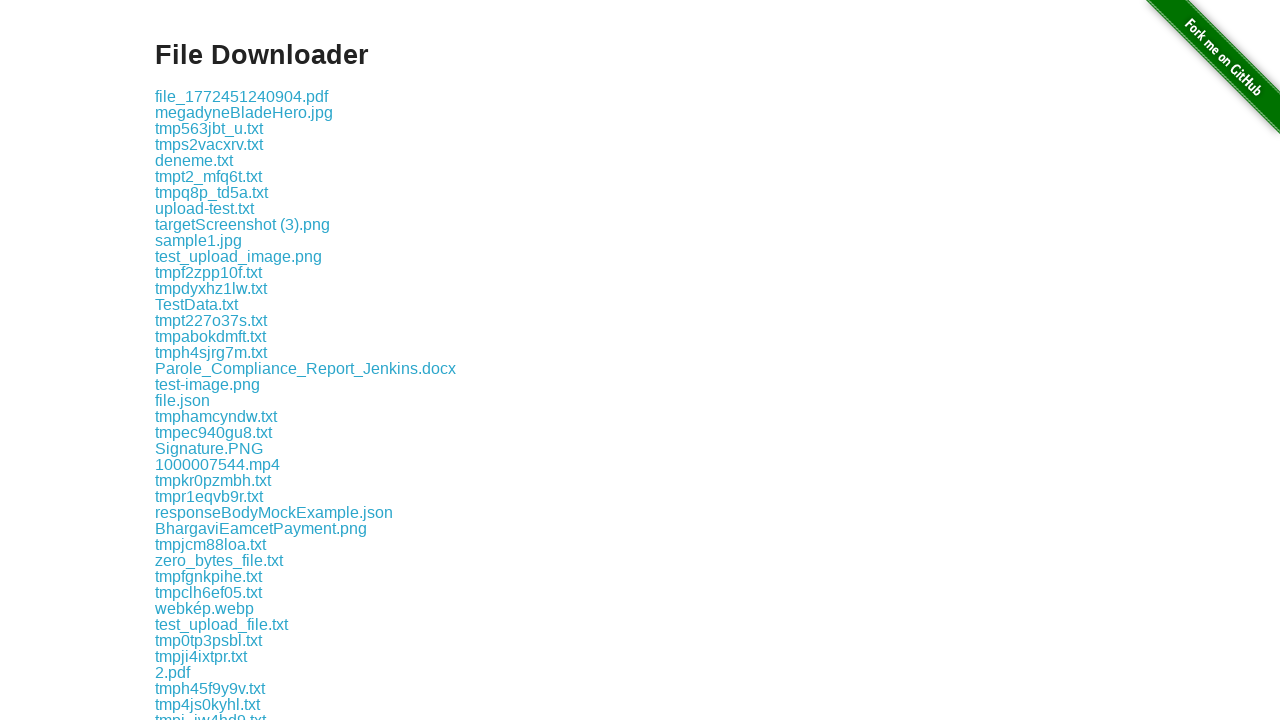

Clicked the first download link at (242, 96) on .example a >> nth=0
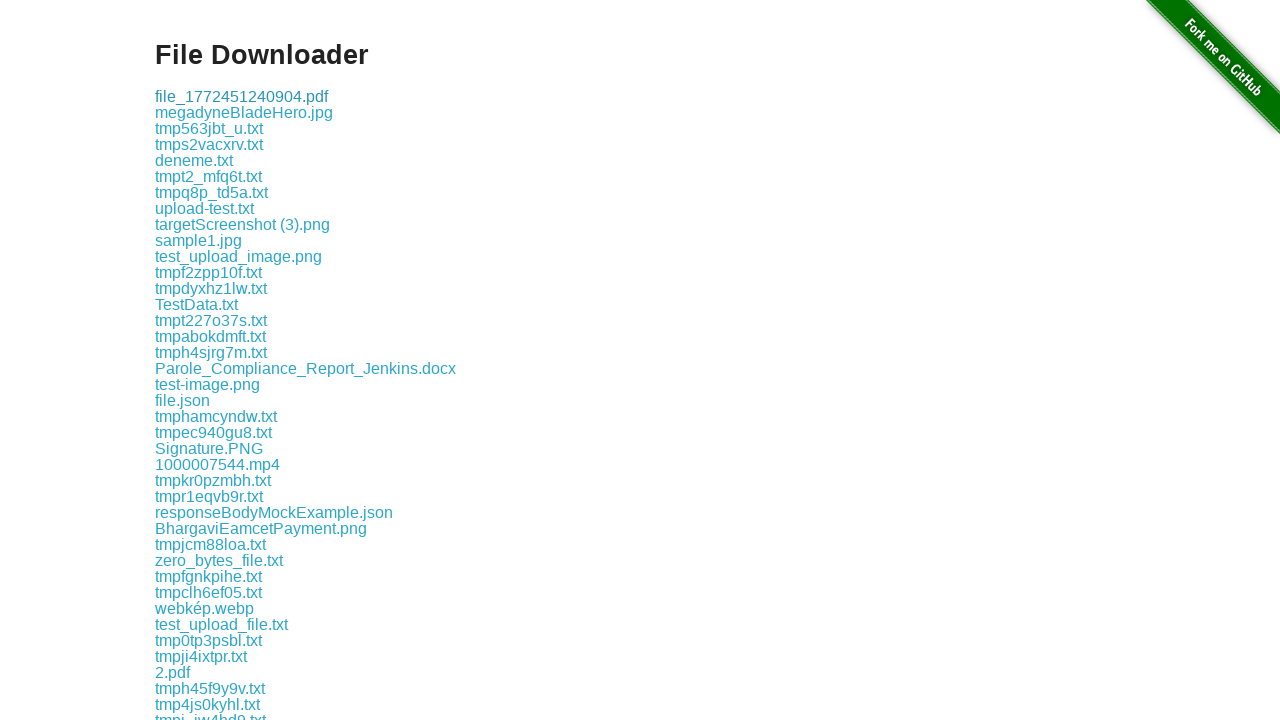

Waited for download to initiate
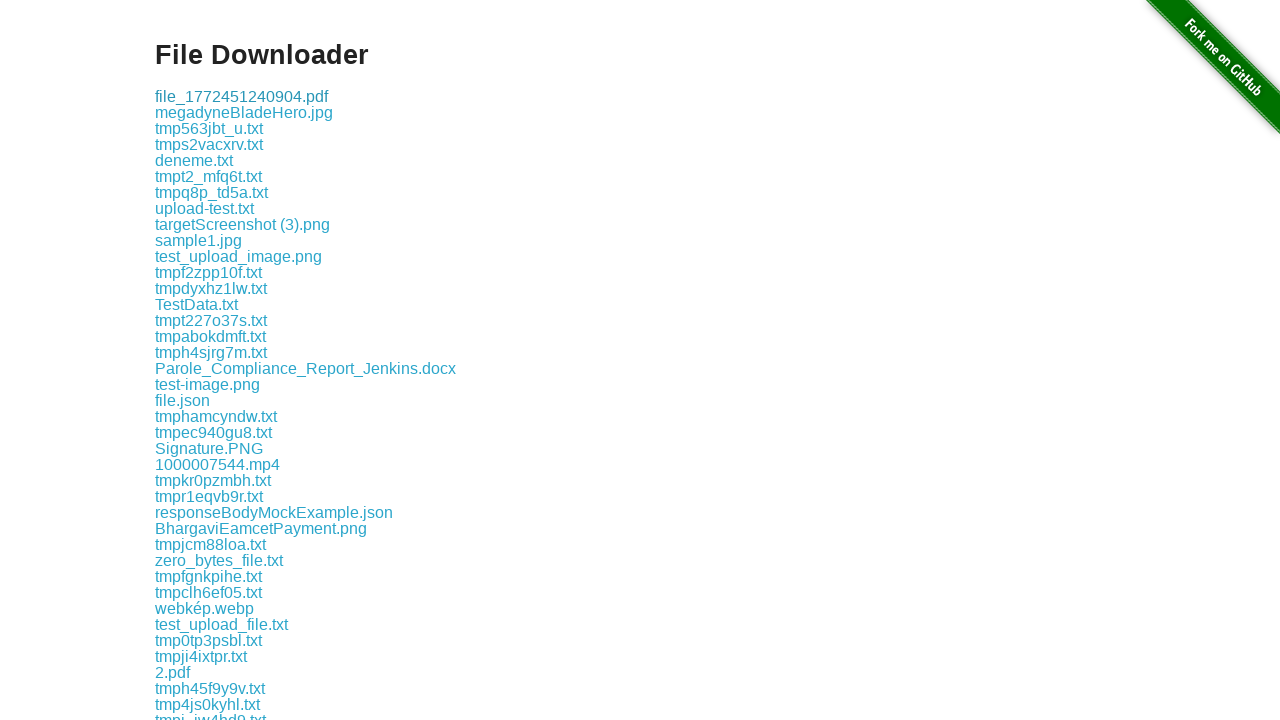

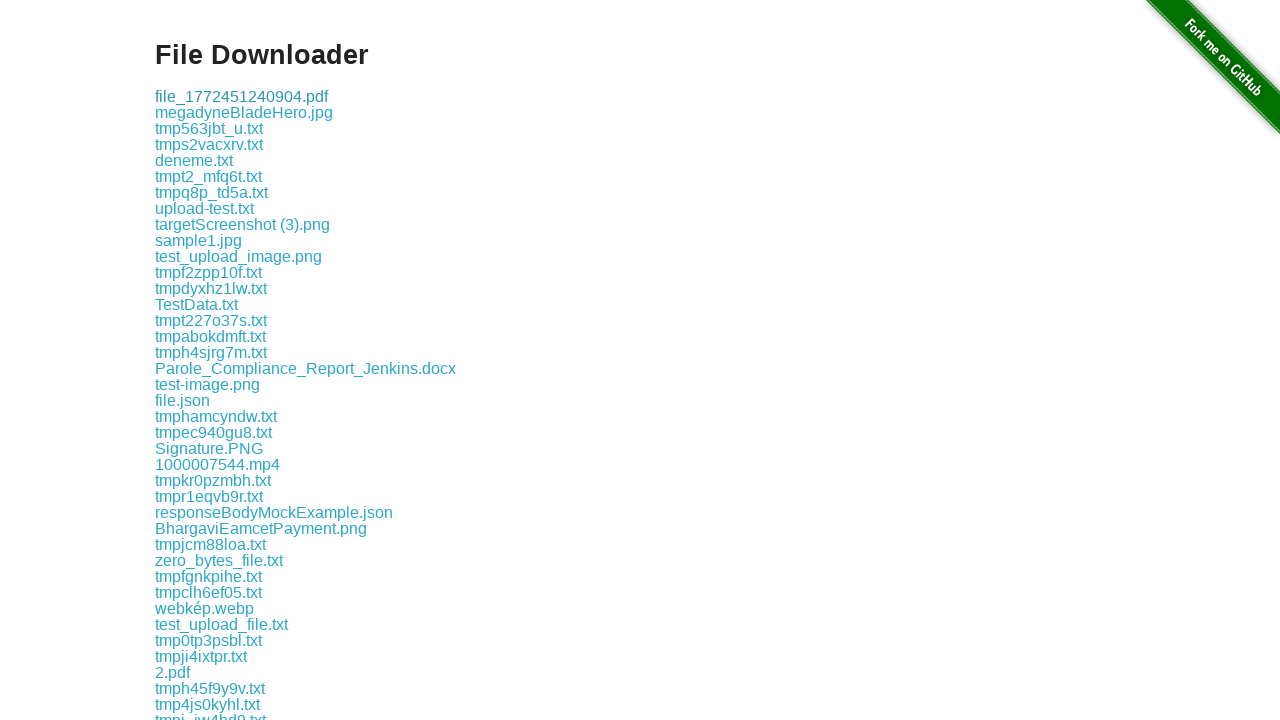